Tests the forgot password functionality by entering an email address on the password reset page and clicking the reset button, then verifying the success message is displayed.

Starting URL: https://prd.canvusapps.com/password_resets/new

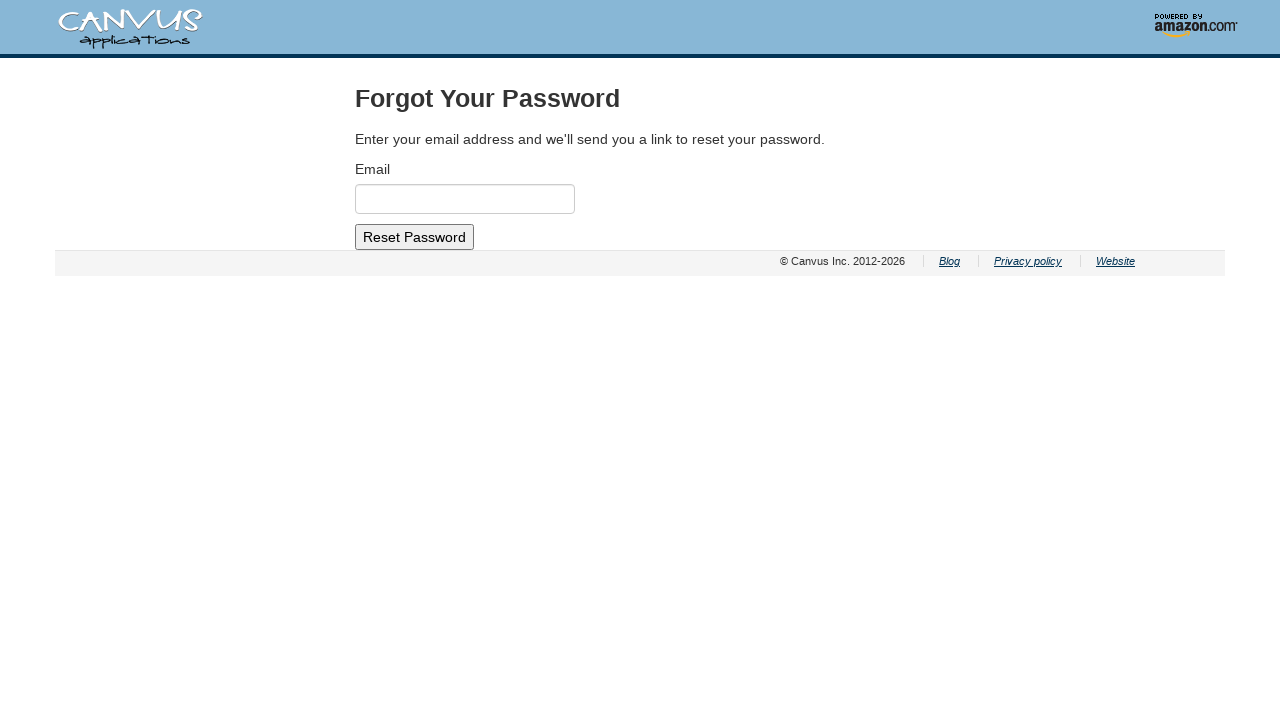

Cleared the email input field on #email
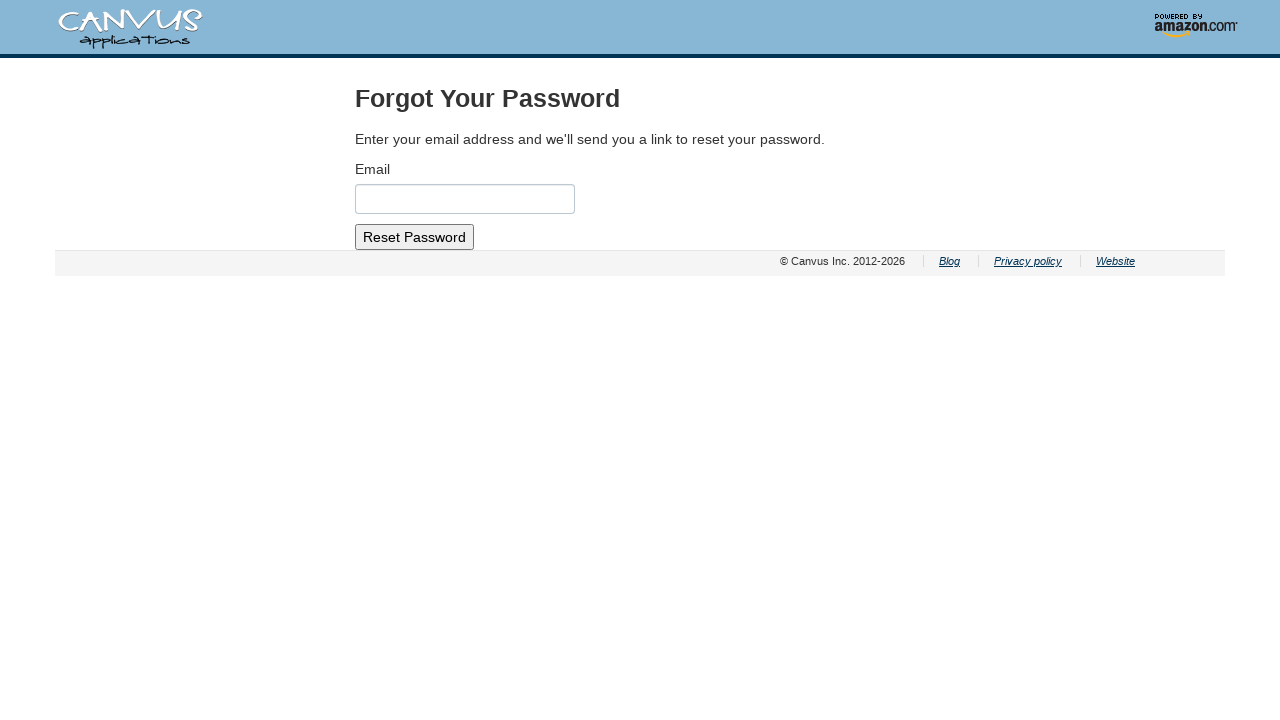

Filled email field with test reset user email address on #email
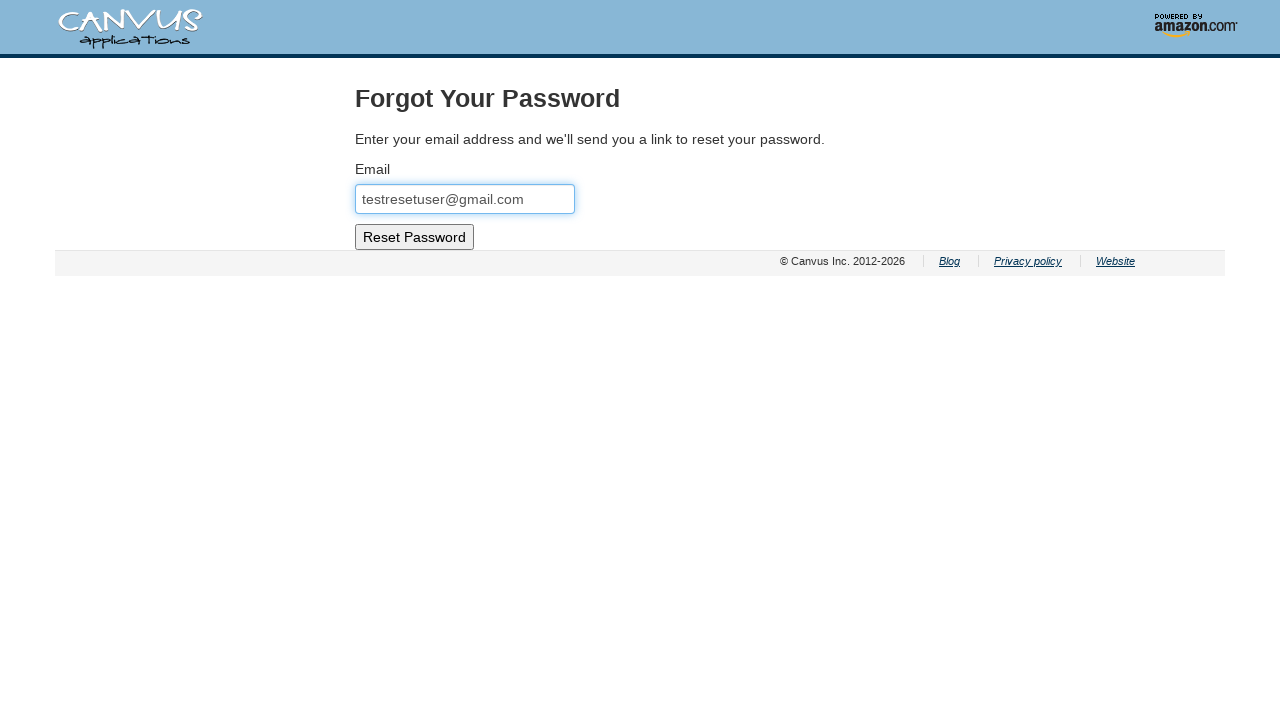

Clicked the Reset Password button at (414, 237) on input[value='Reset Password']
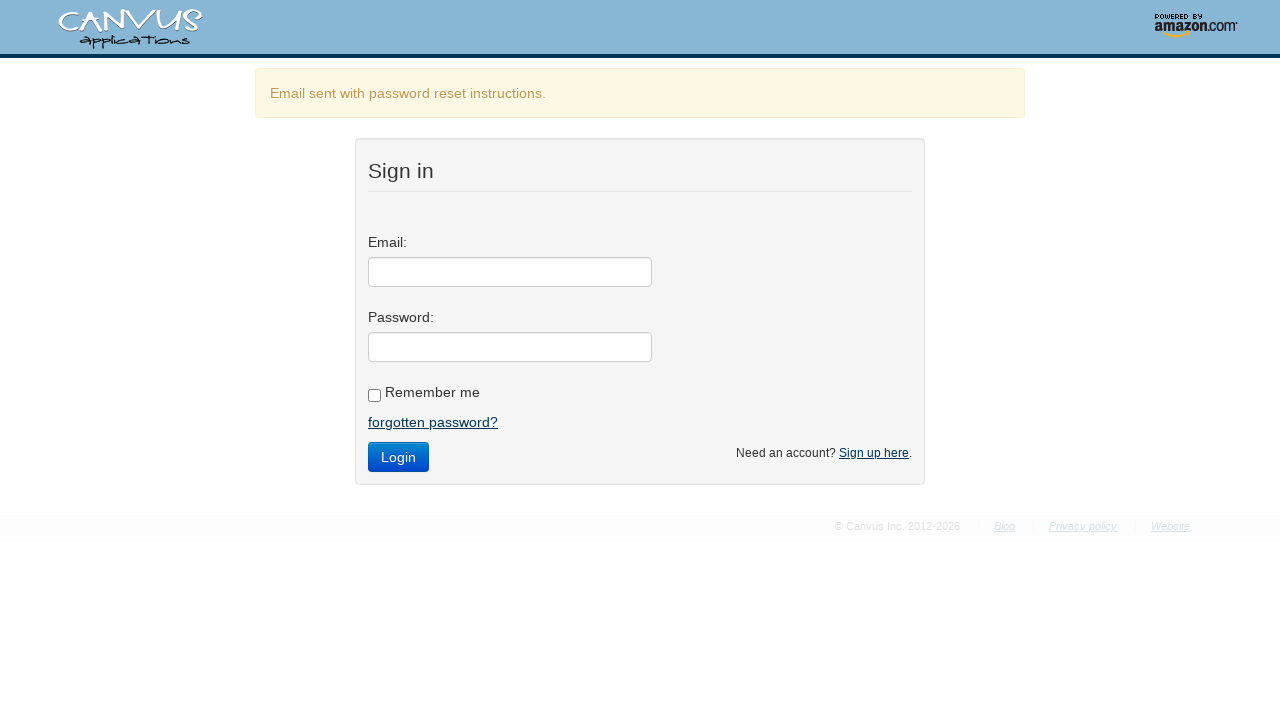

Waited for navigation to login page
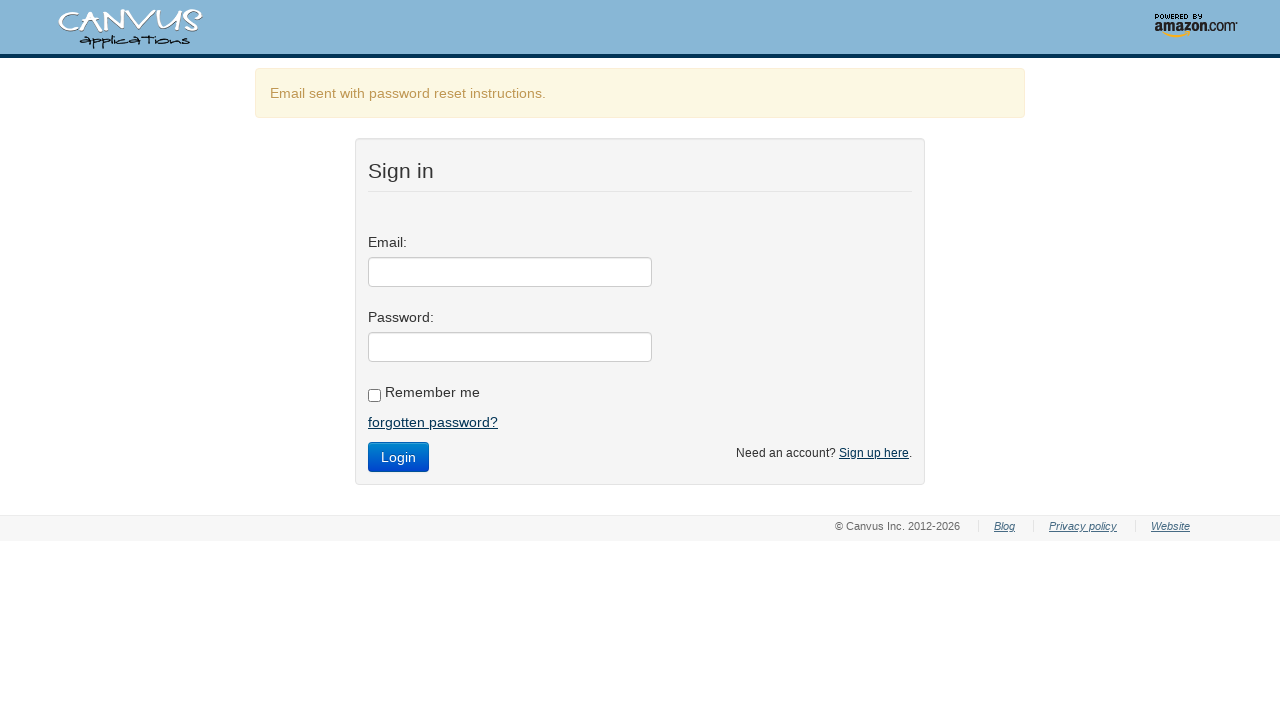

Verified success message displayed on login page
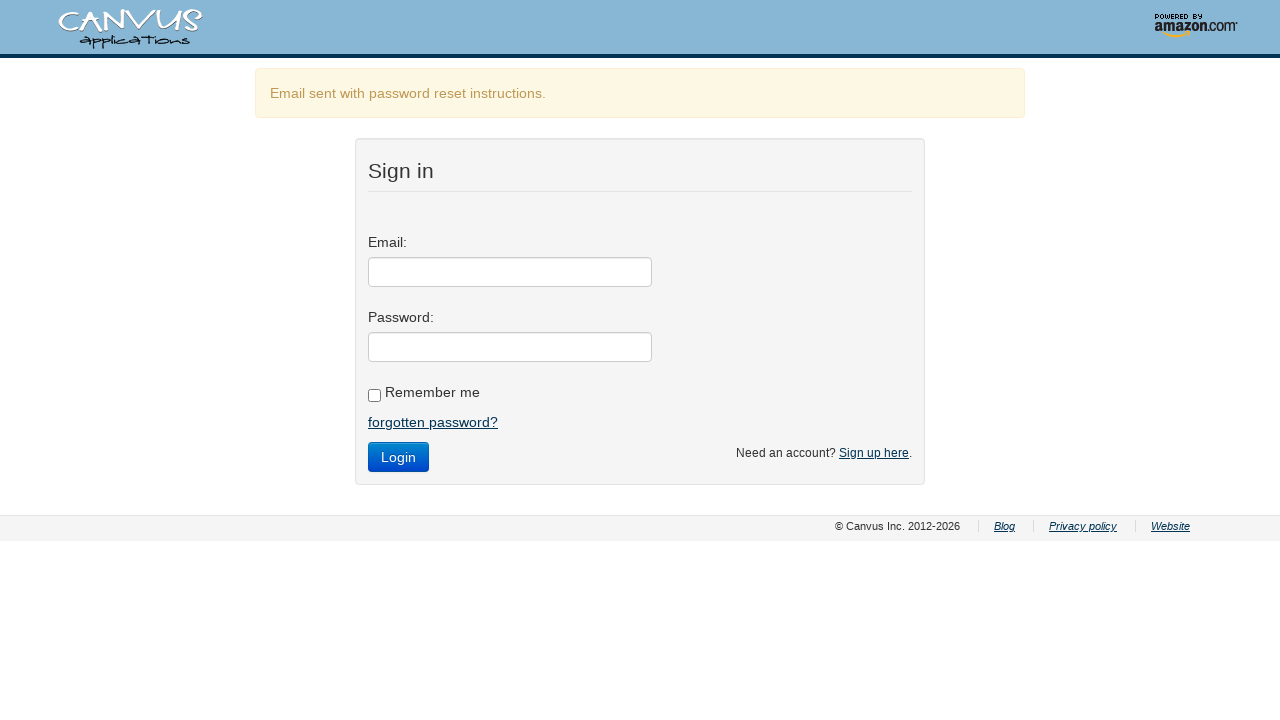

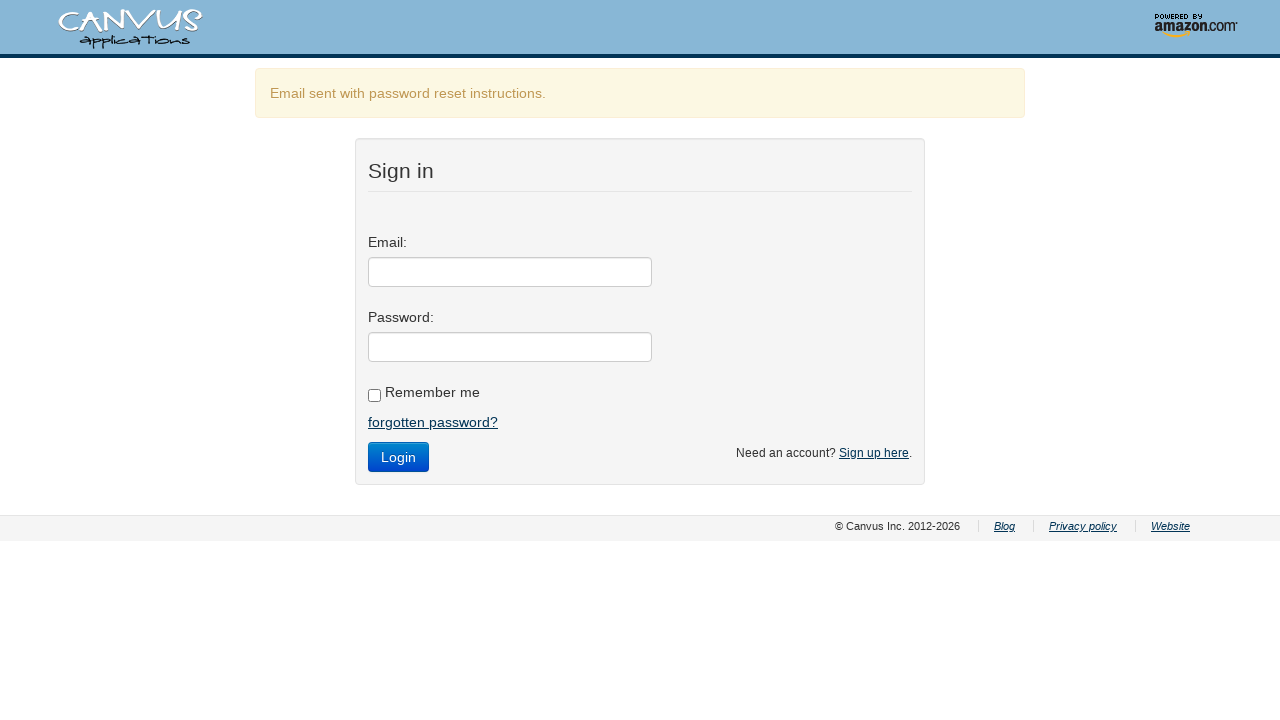